Solves a simple math problem by reading two numbers, calculating their sum, selecting the result from a dropdown, and submitting the form

Starting URL: http://suninjuly.github.io/selects1.html

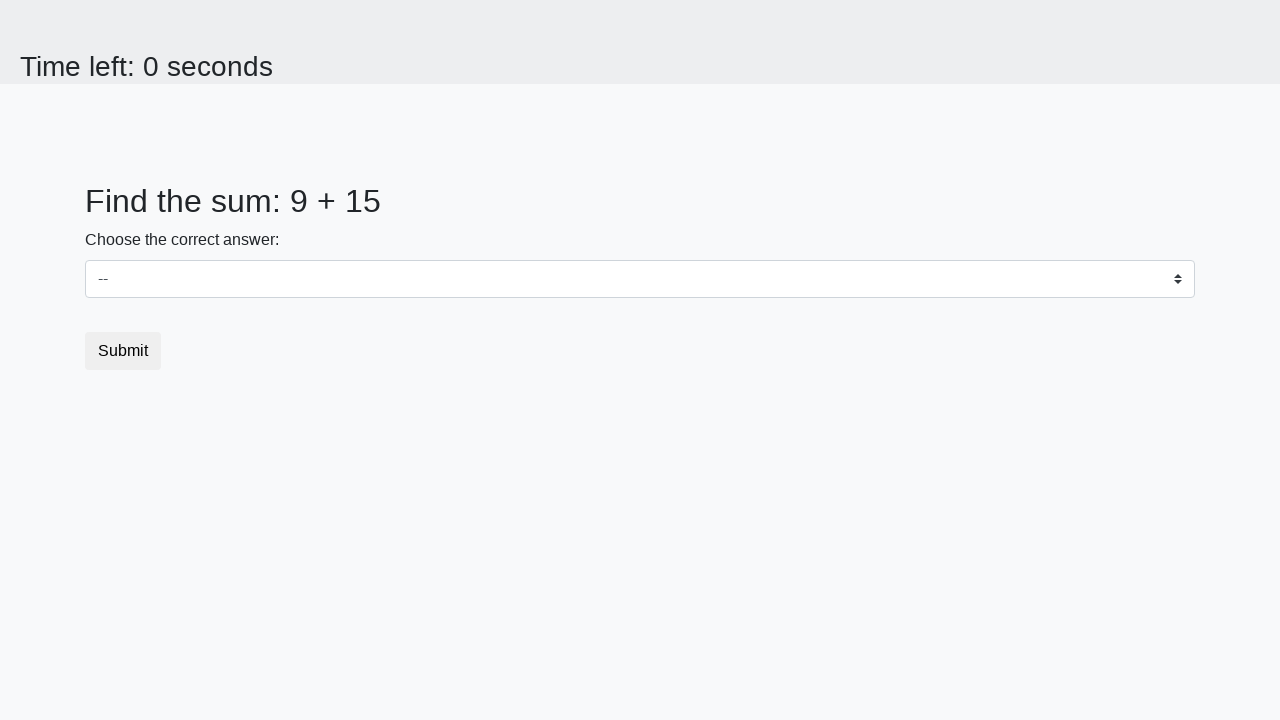

Read first number from #num1 element
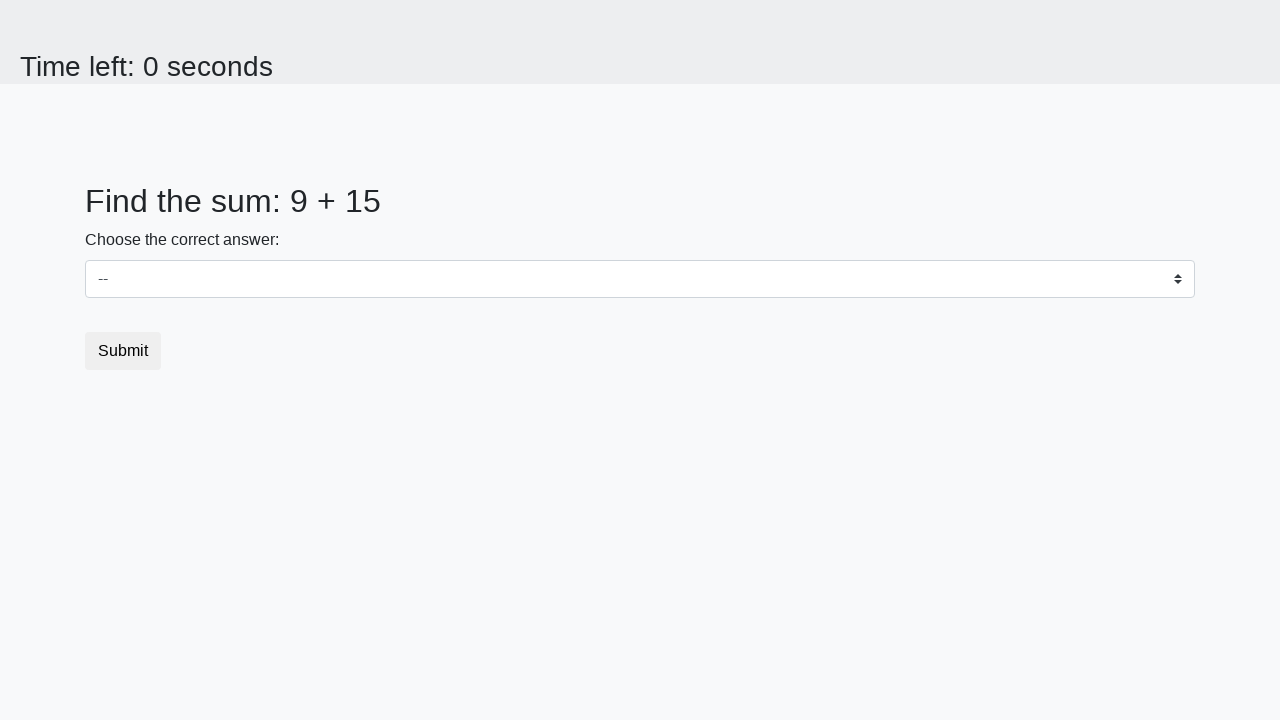

Read second number from #num2 element
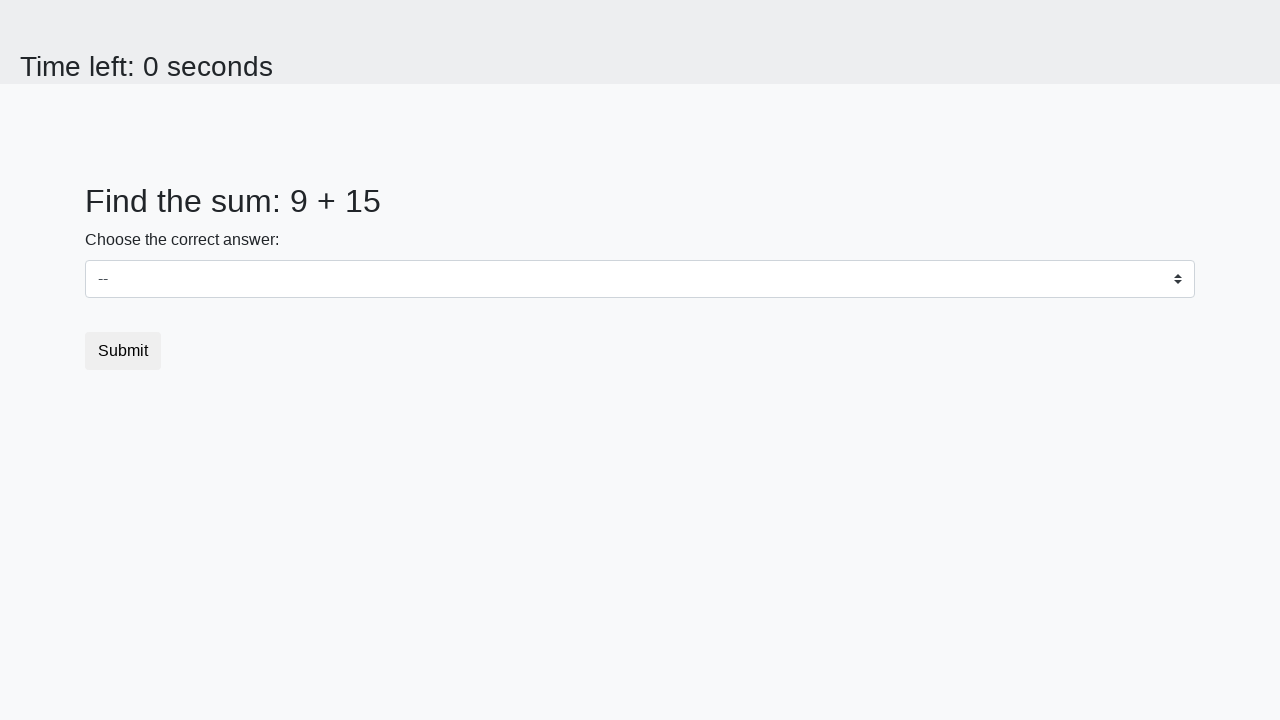

Calculated sum: 9 + 15 = 24
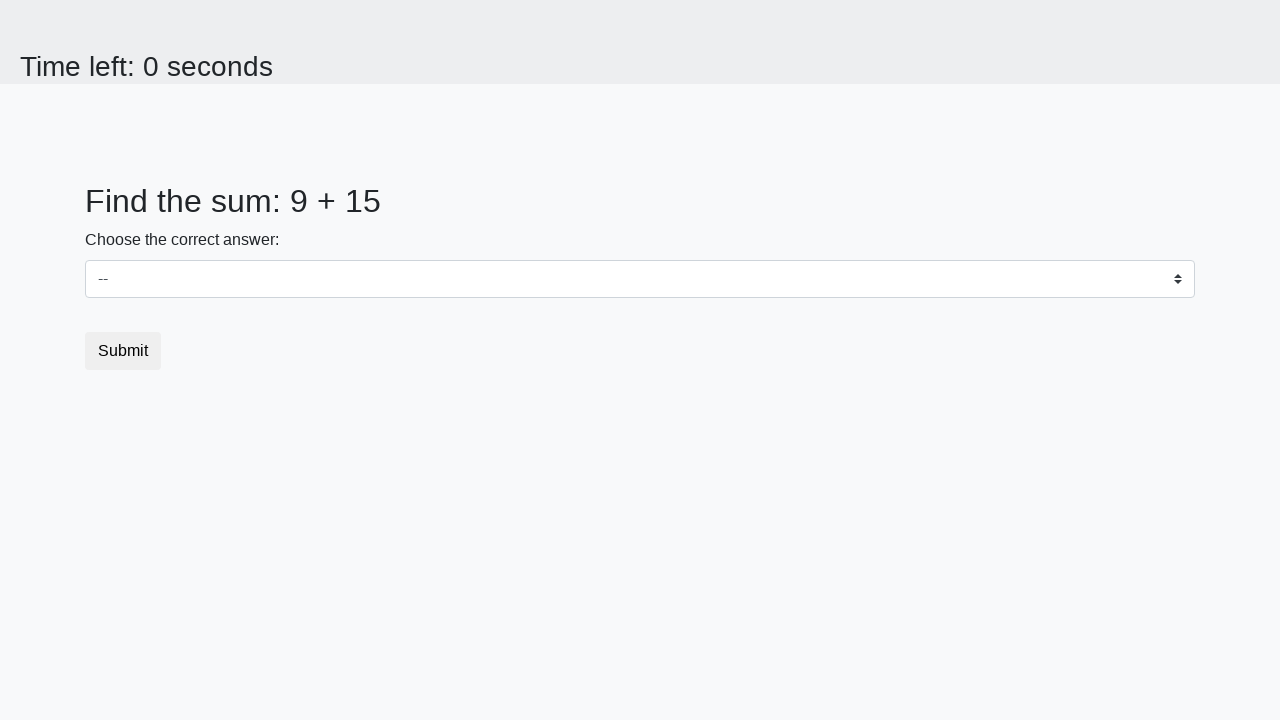

Selected 24 from the dropdown menu on select
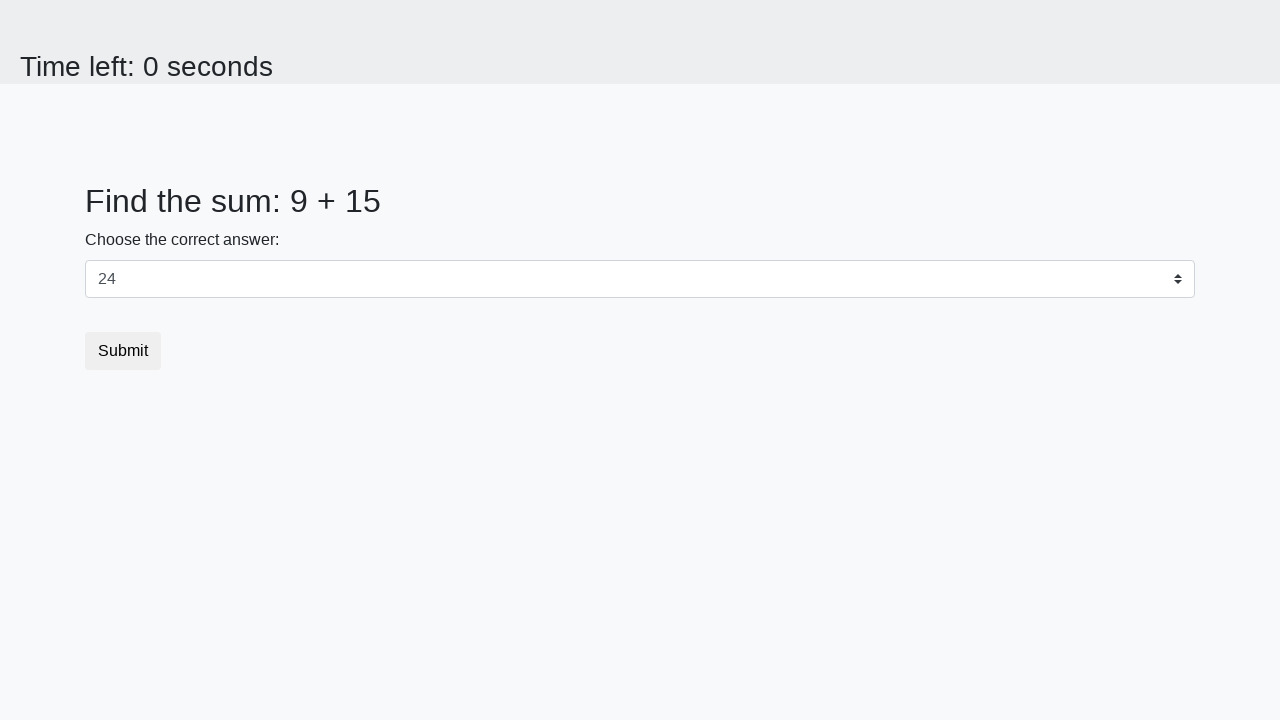

Clicked submit button to submit the form at (123, 351) on button[type='submit']
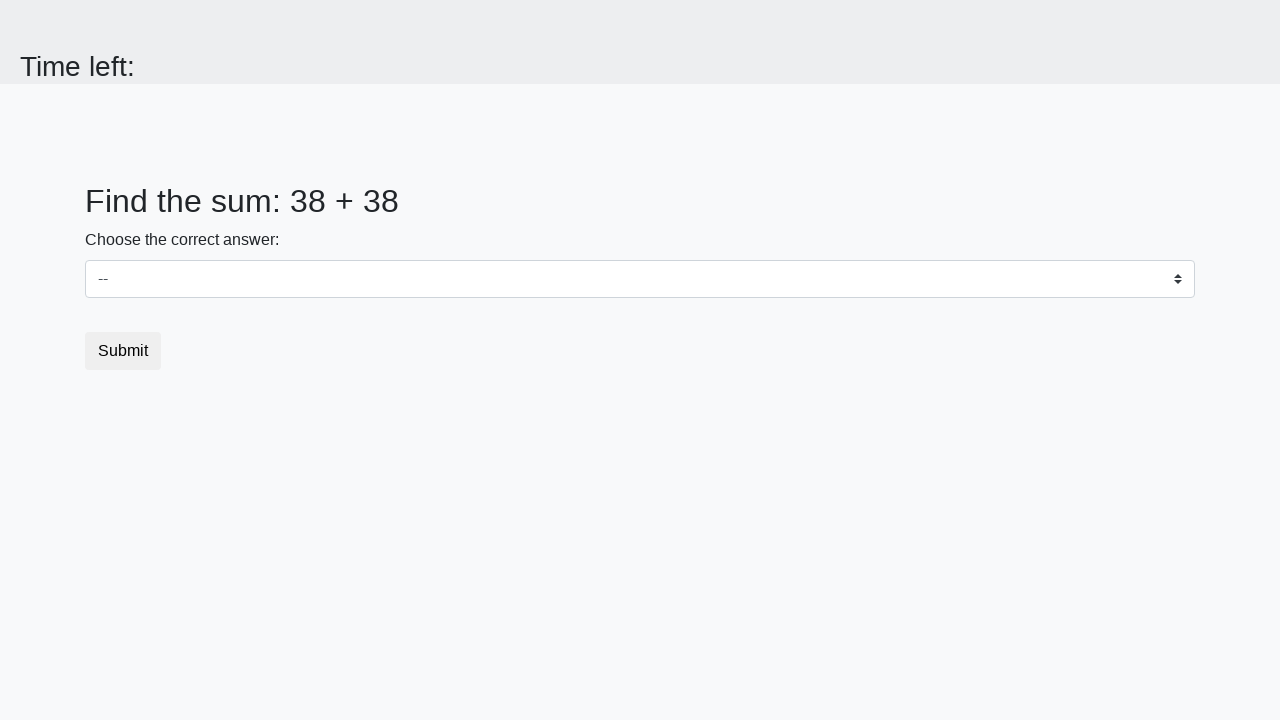

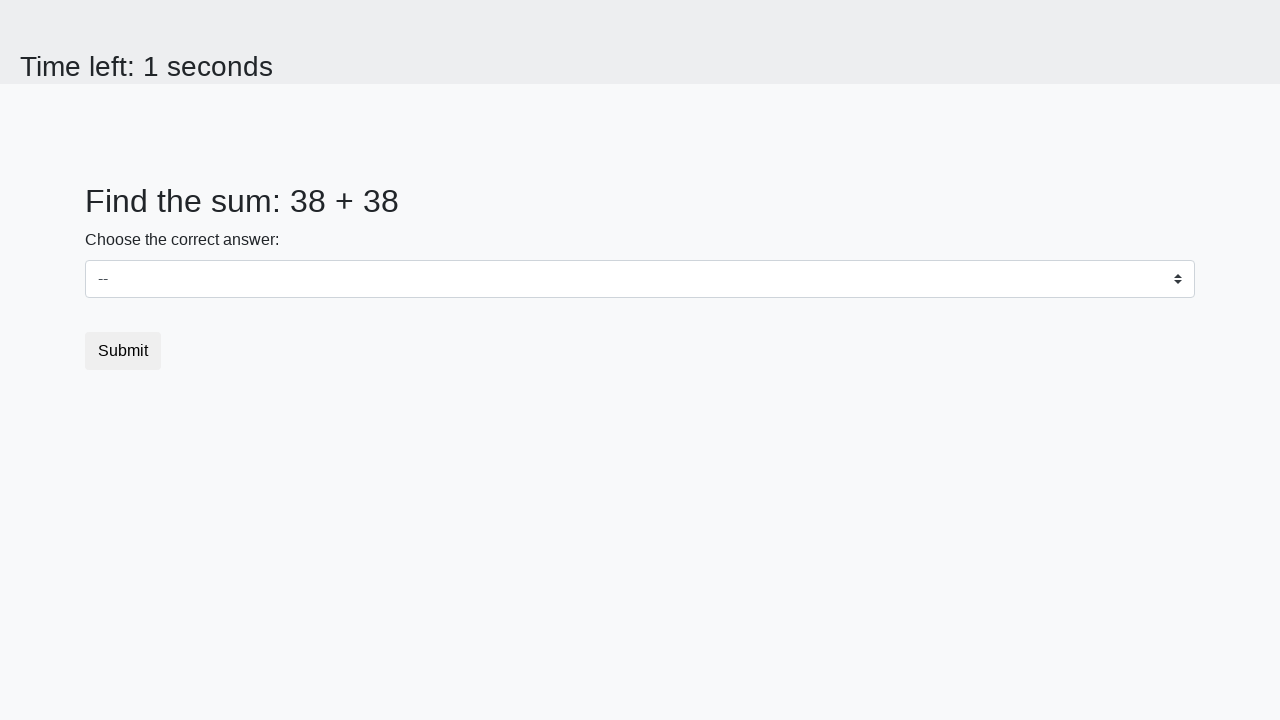